Tests navigation bar functionality by clicking on all nav links and the call button

Starting URL: https://www.izmirtelefontamir.com

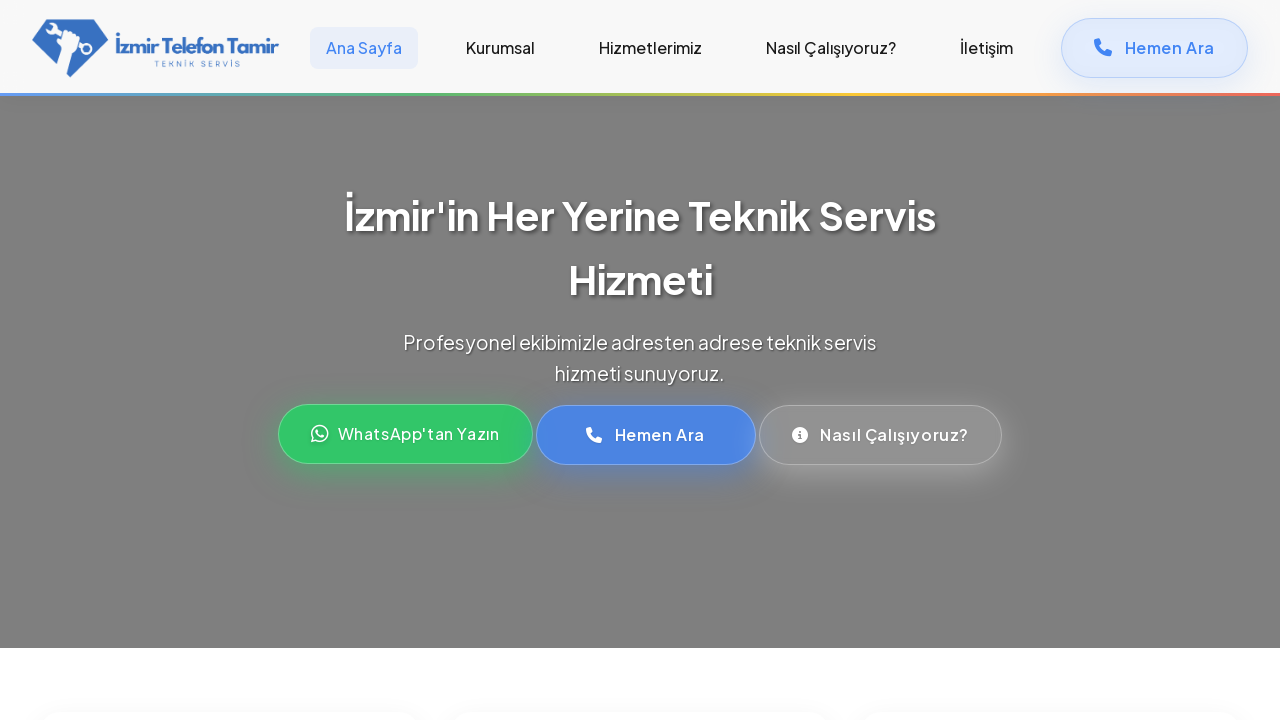

Page loaded with domcontentloaded state
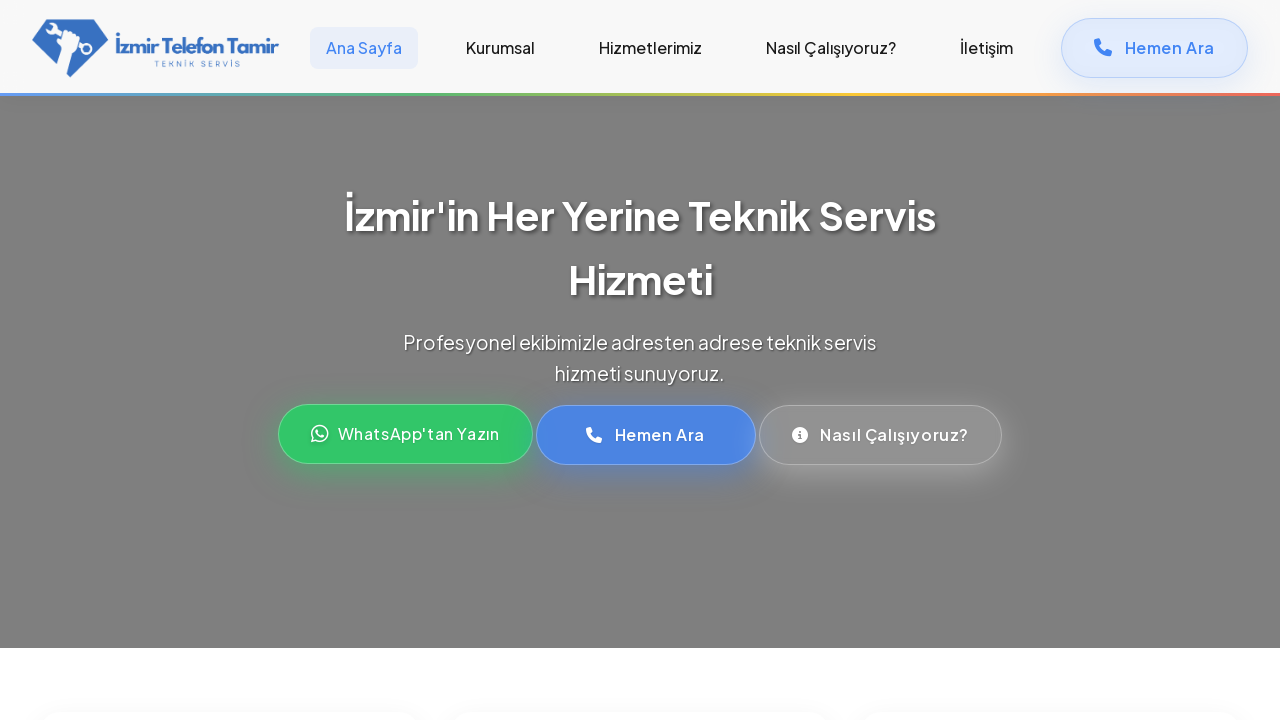

Retrieved all navigation links from the page
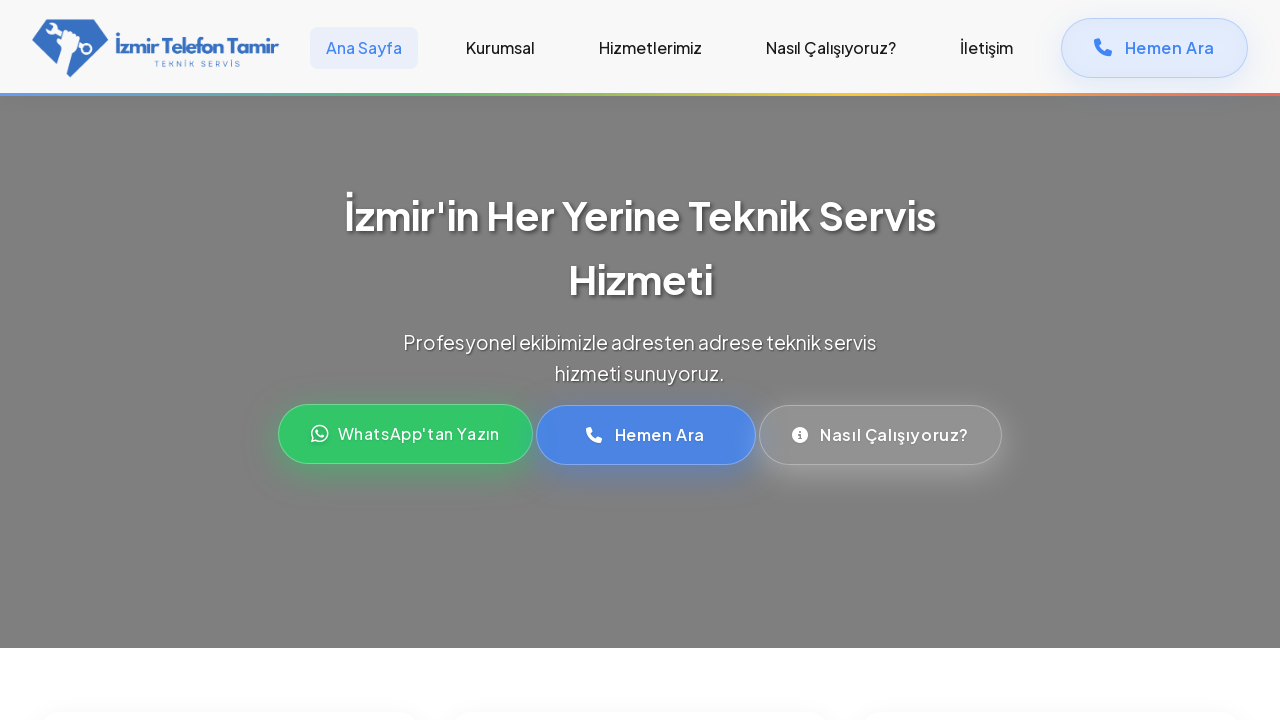

Clicked navigation link #1
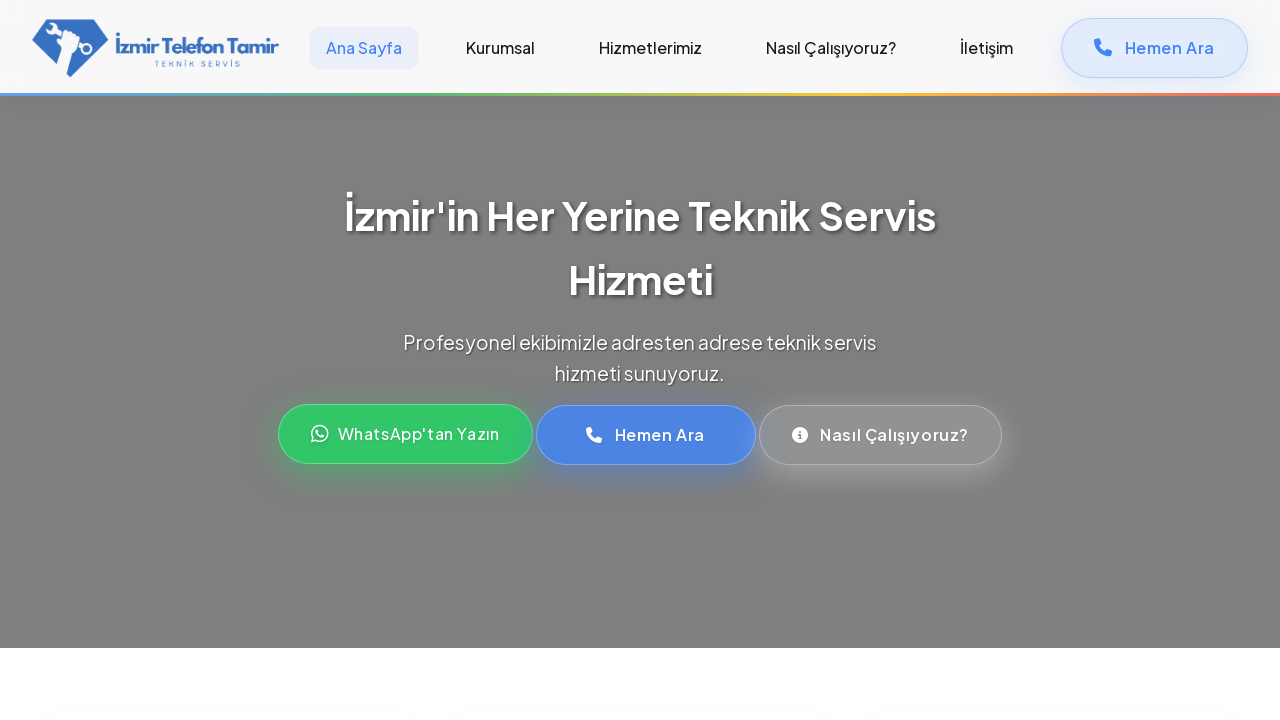

Page loaded after clicking navigation link #1
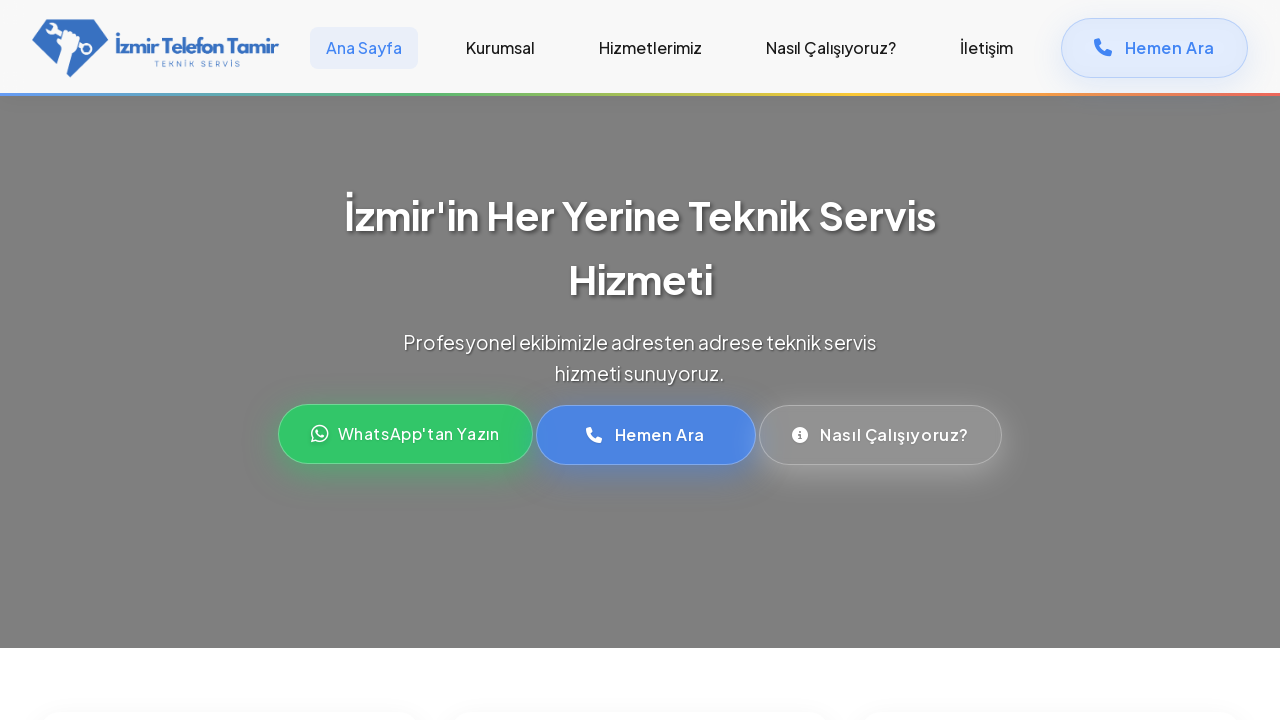

Clicked navigation link #2
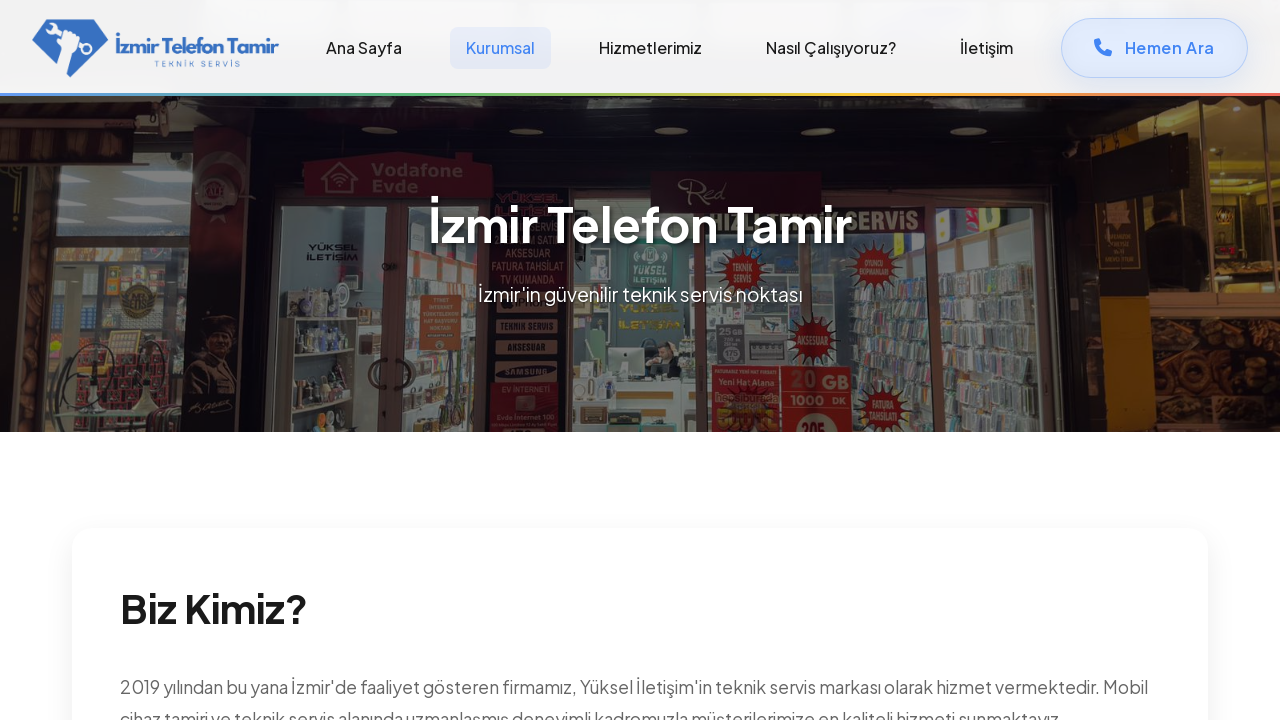

Page loaded after clicking navigation link #2
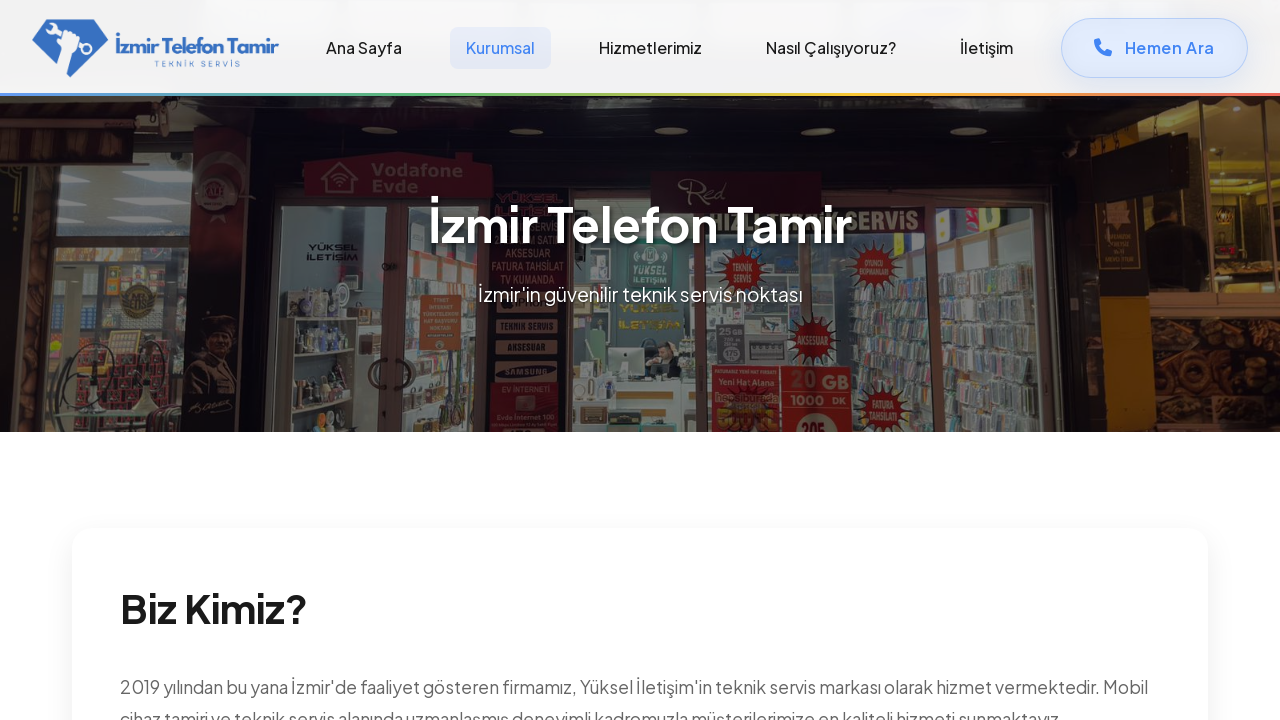

Clicked navigation link #3
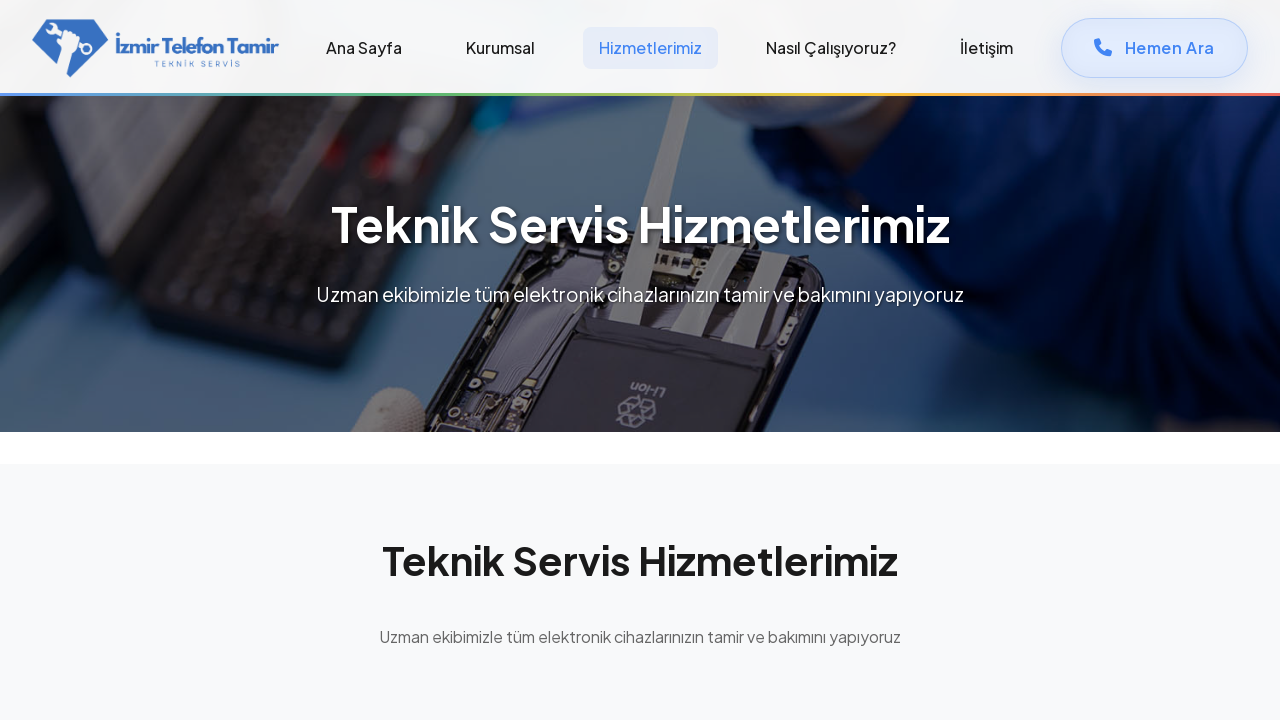

Page loaded after clicking navigation link #3
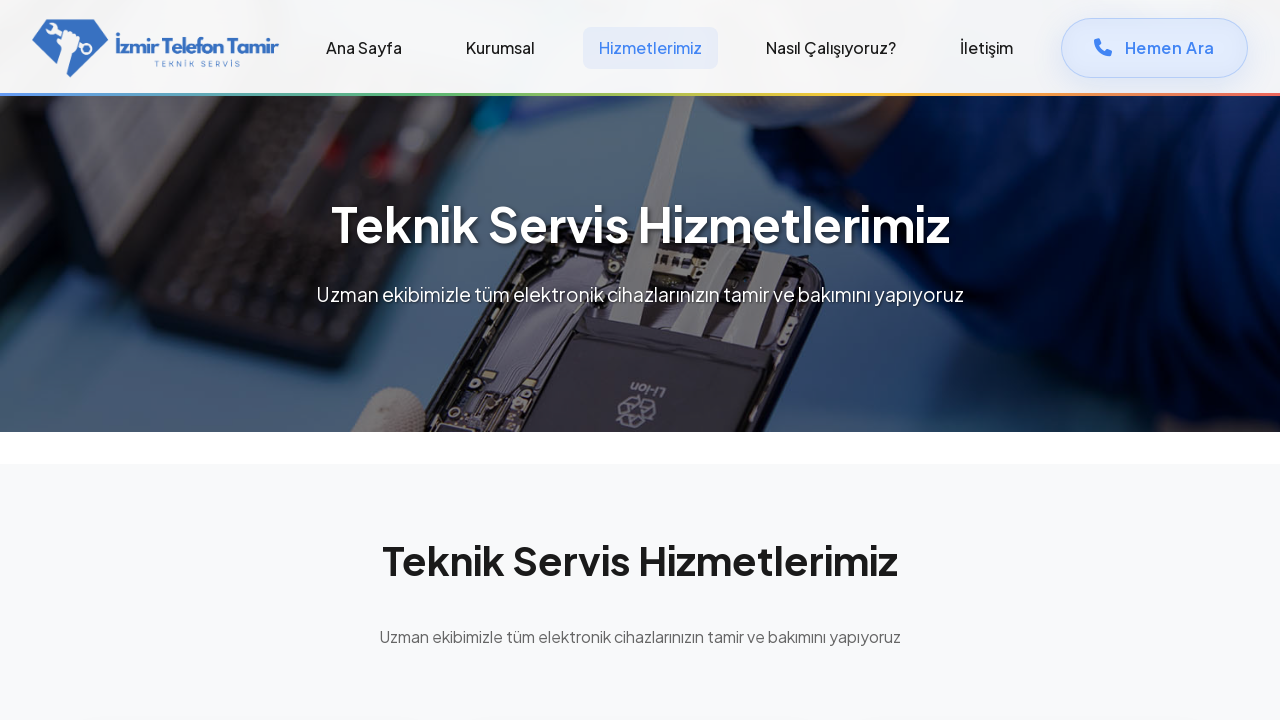

Clicked navigation link #4
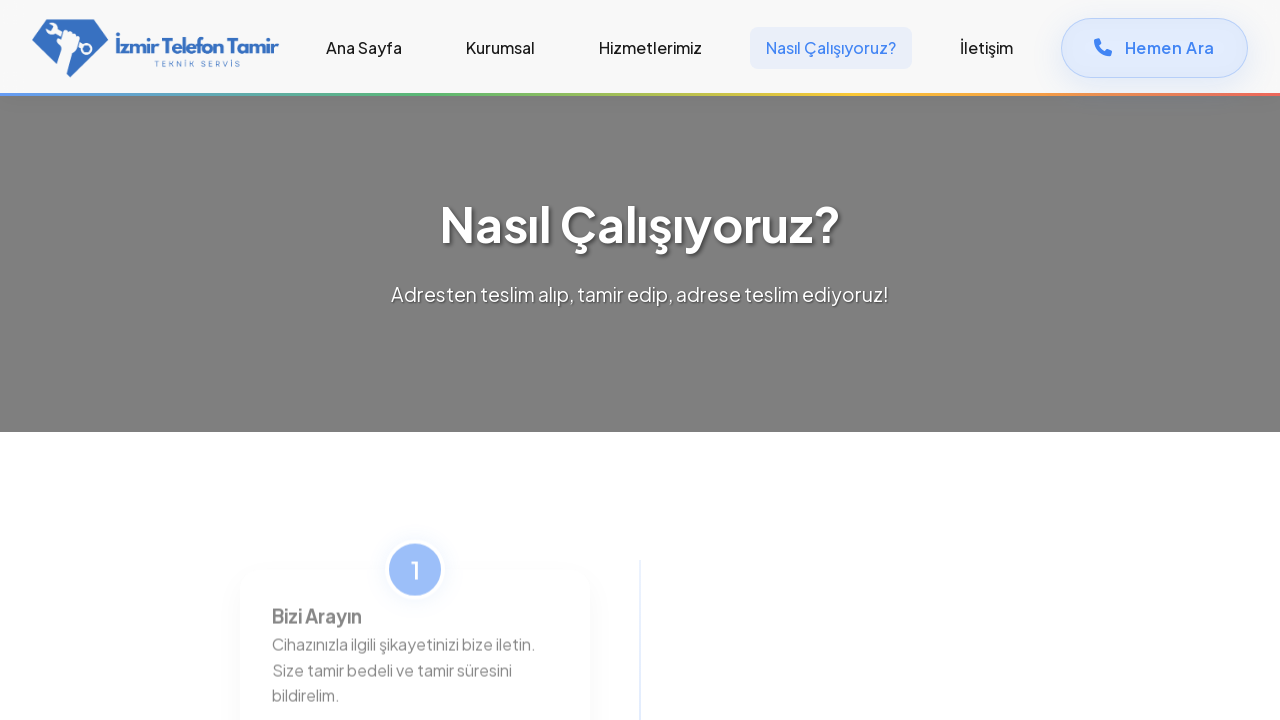

Page loaded after clicking navigation link #4
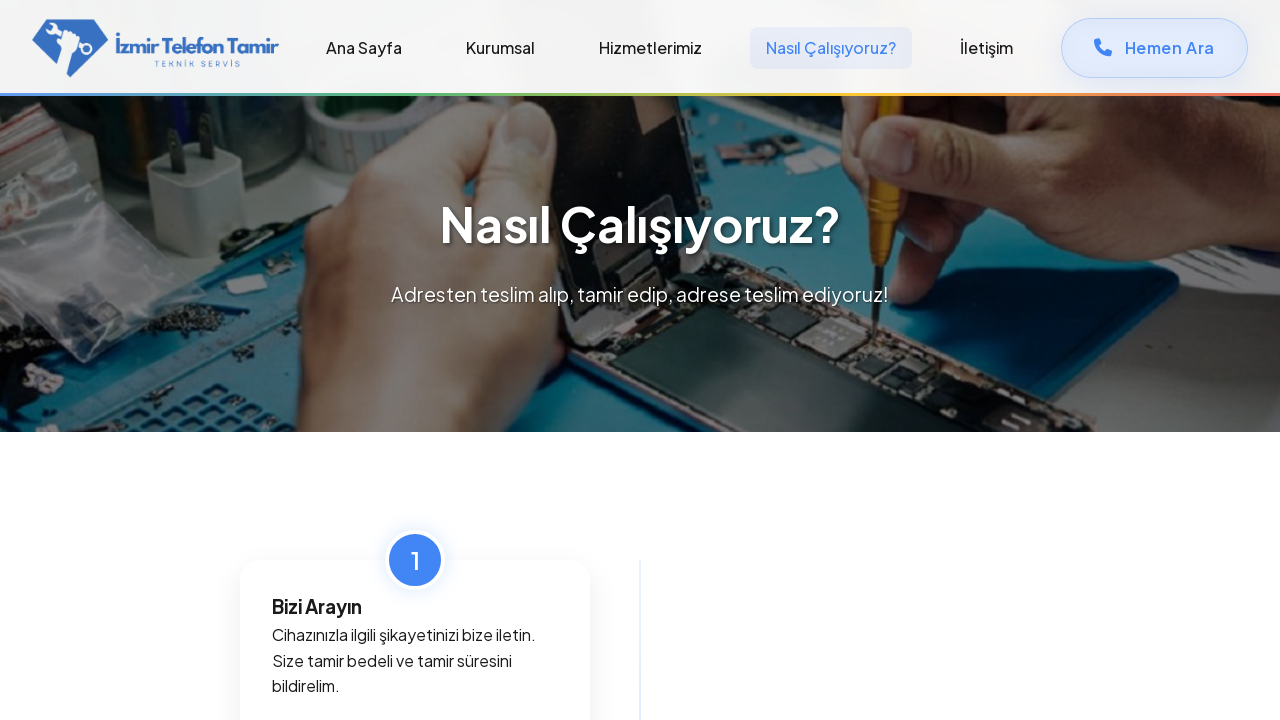

Clicked navigation link #5
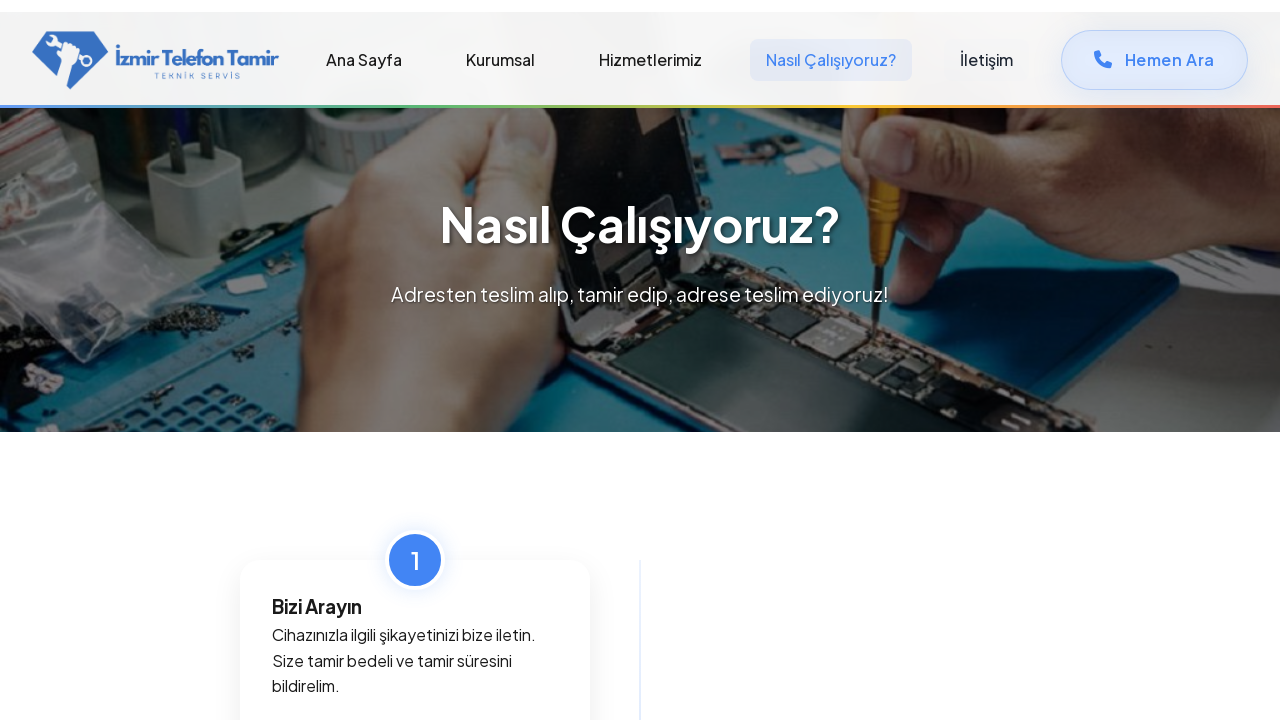

Page loaded after clicking navigation link #5
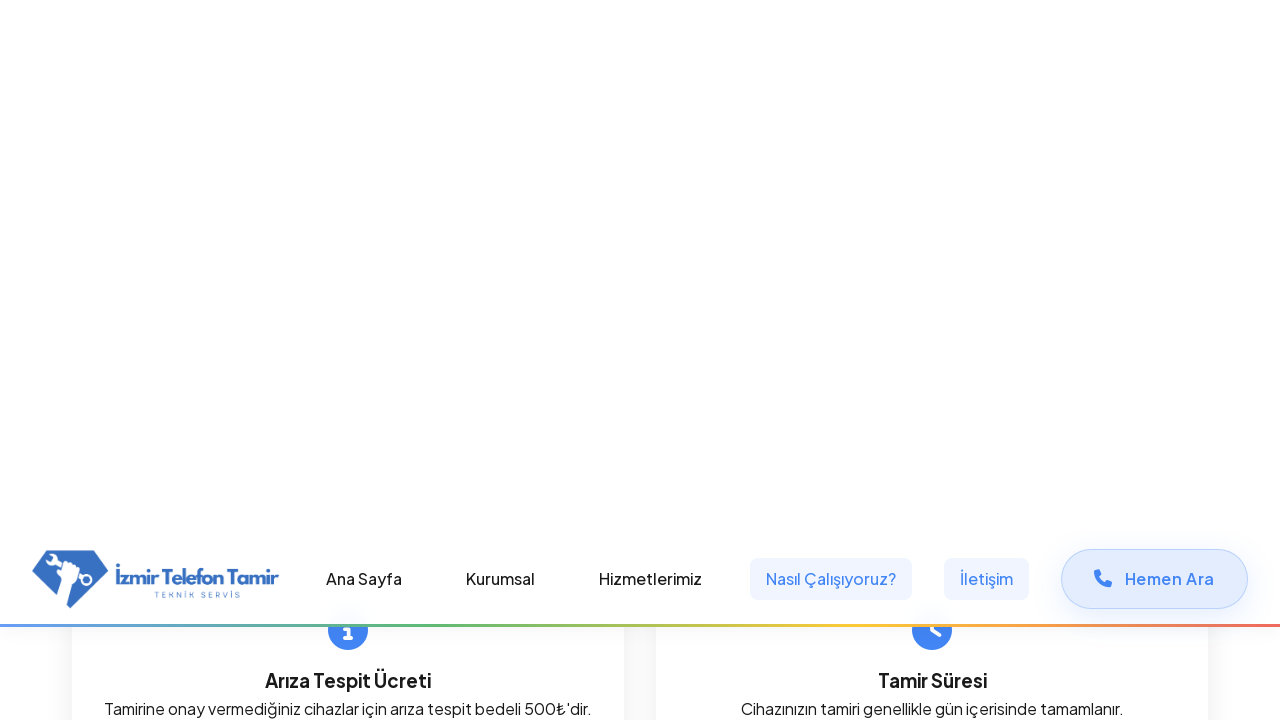

Clicked 'Hemen Ara' (Call Now) button
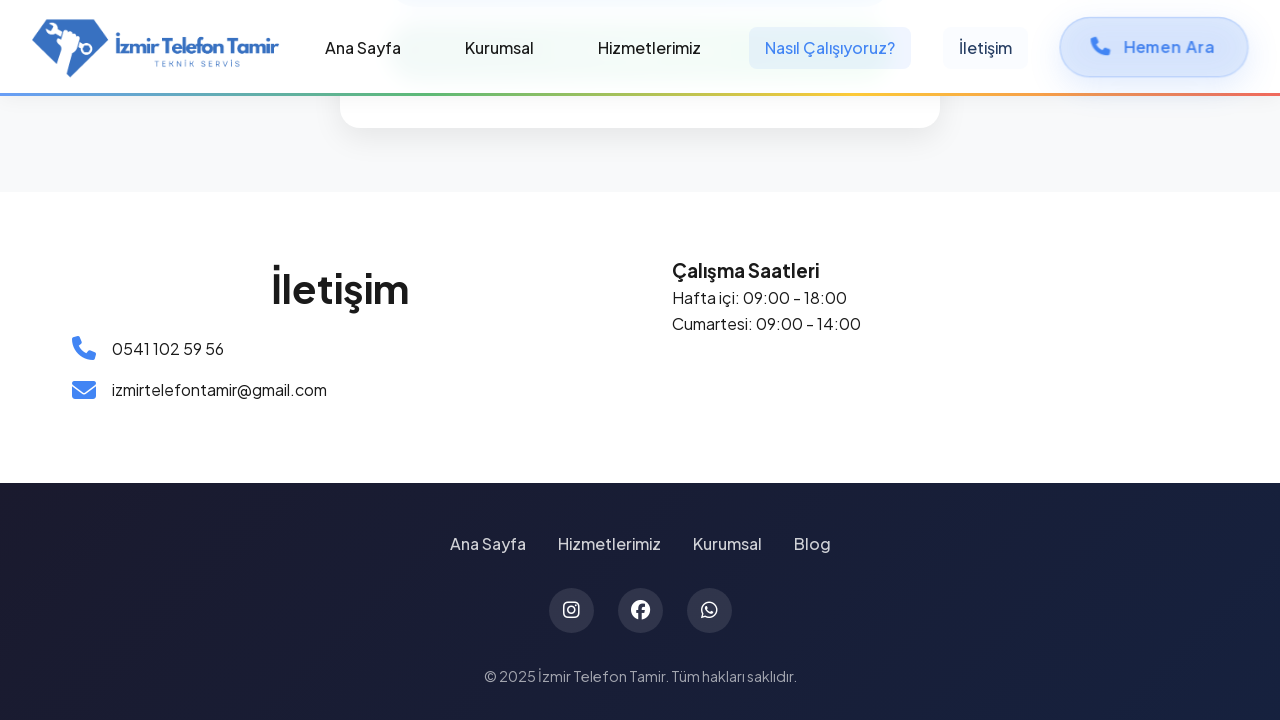

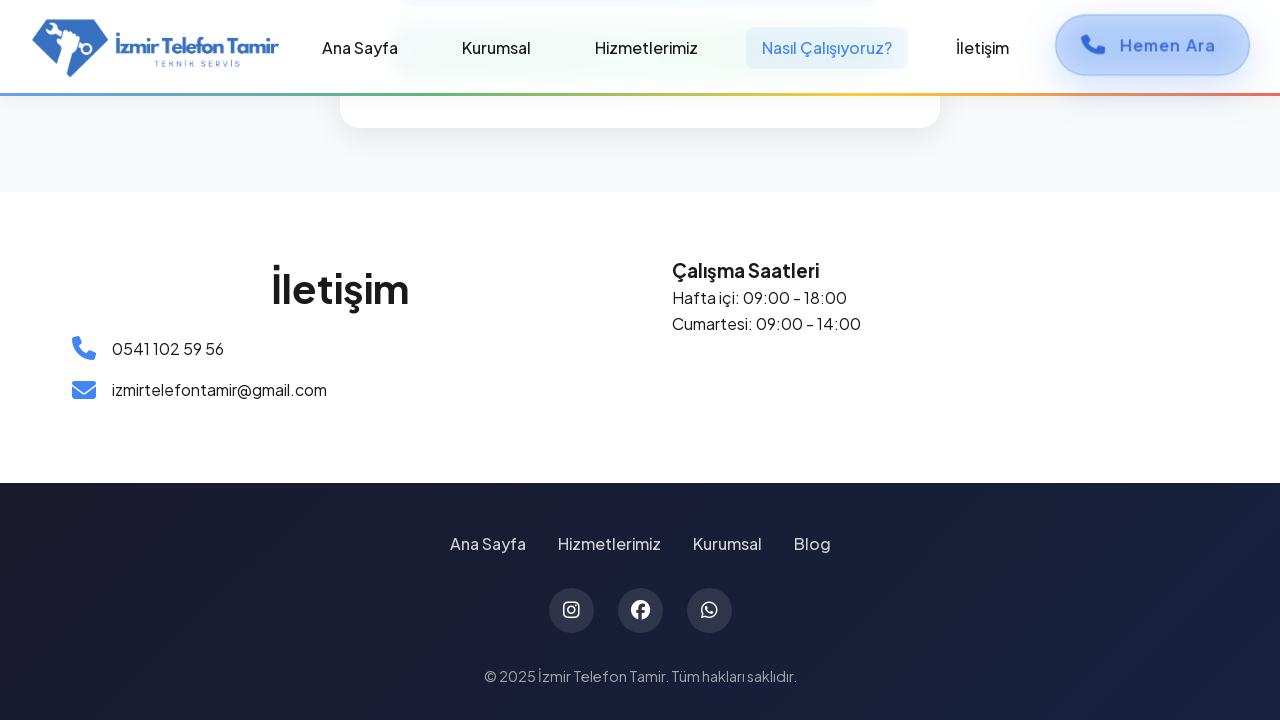